Tests radio button interaction on W3Schools tryit page by switching to an iframe and selecting the HTML radio button option

Starting URL: https://www.w3schools.com/tags/tryit.asp?filename=tryhtml5_input_type_radio

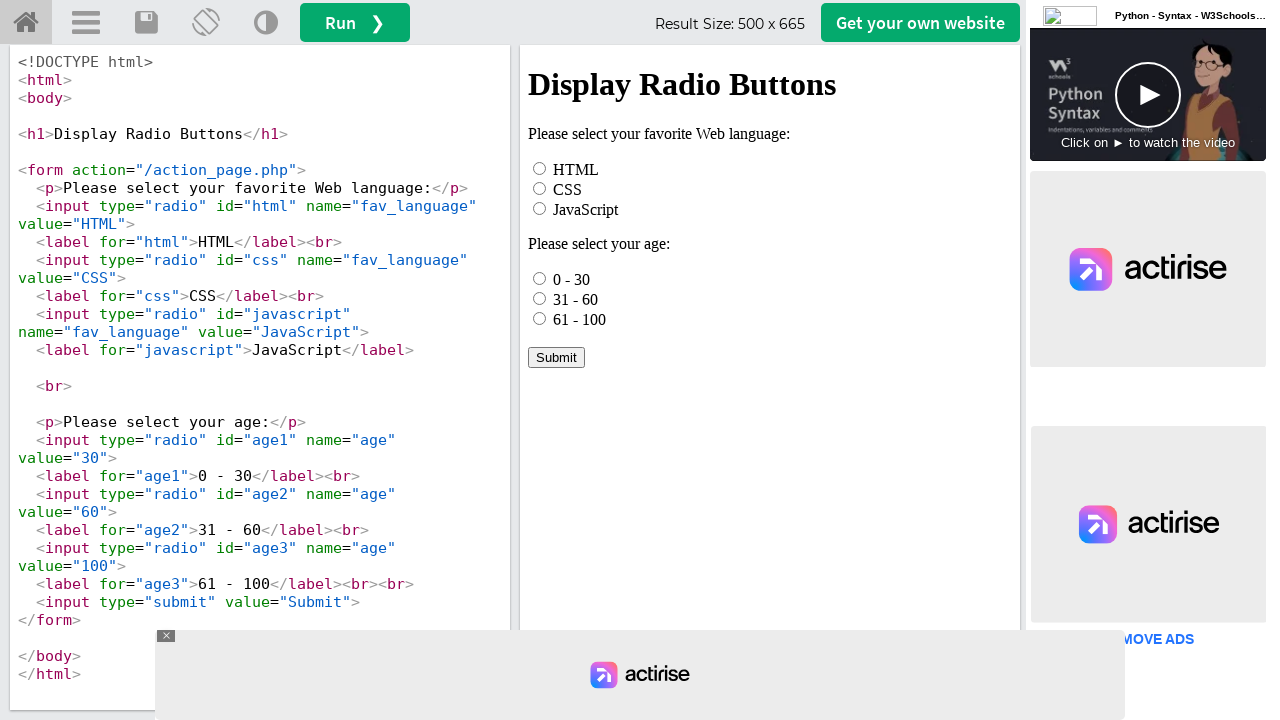

Located the iframeResult frame
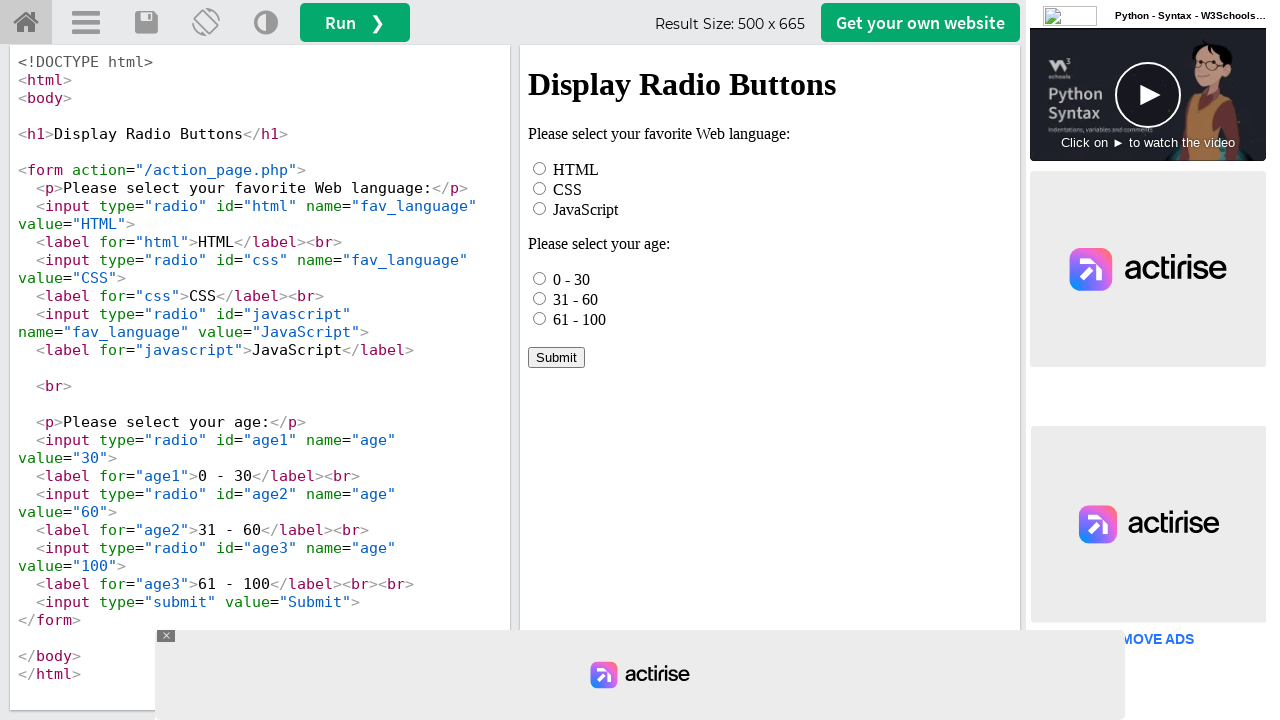

Clicked the HTML radio button at (540, 168) on #iframeResult >> internal:control=enter-frame >> xpath=//input[@value='HTML']
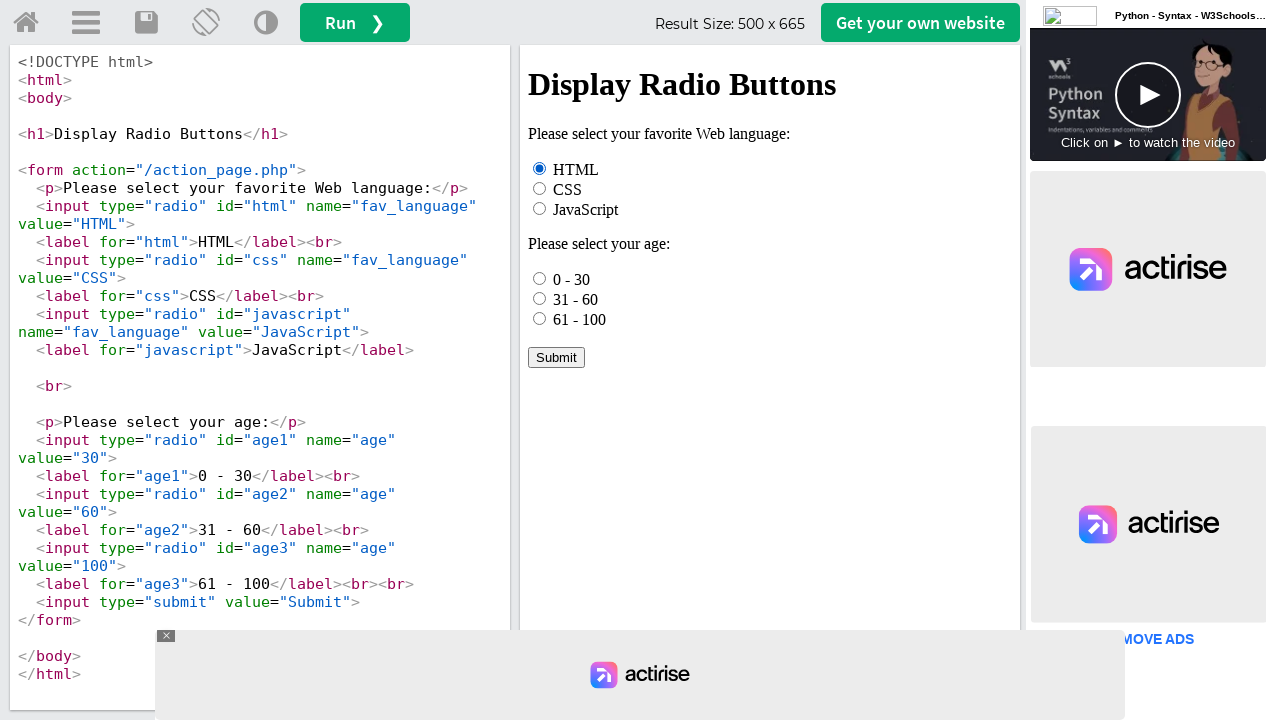

Verified the HTML radio button is checked
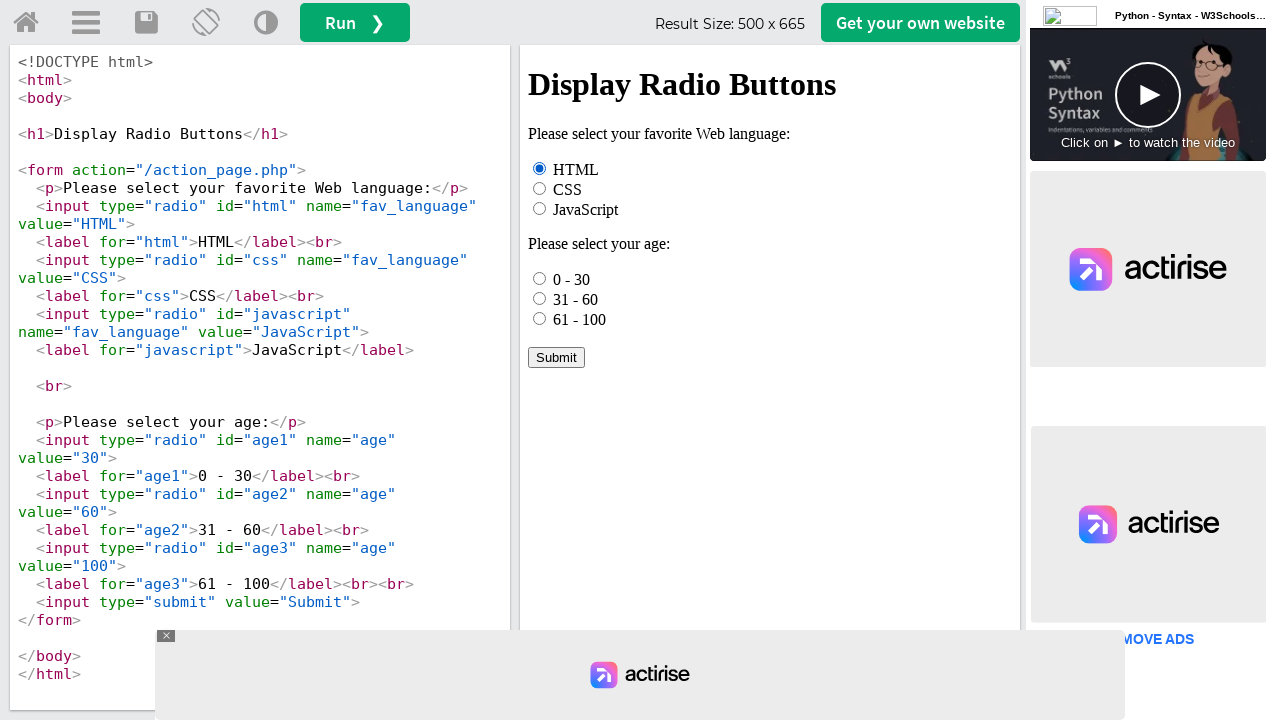

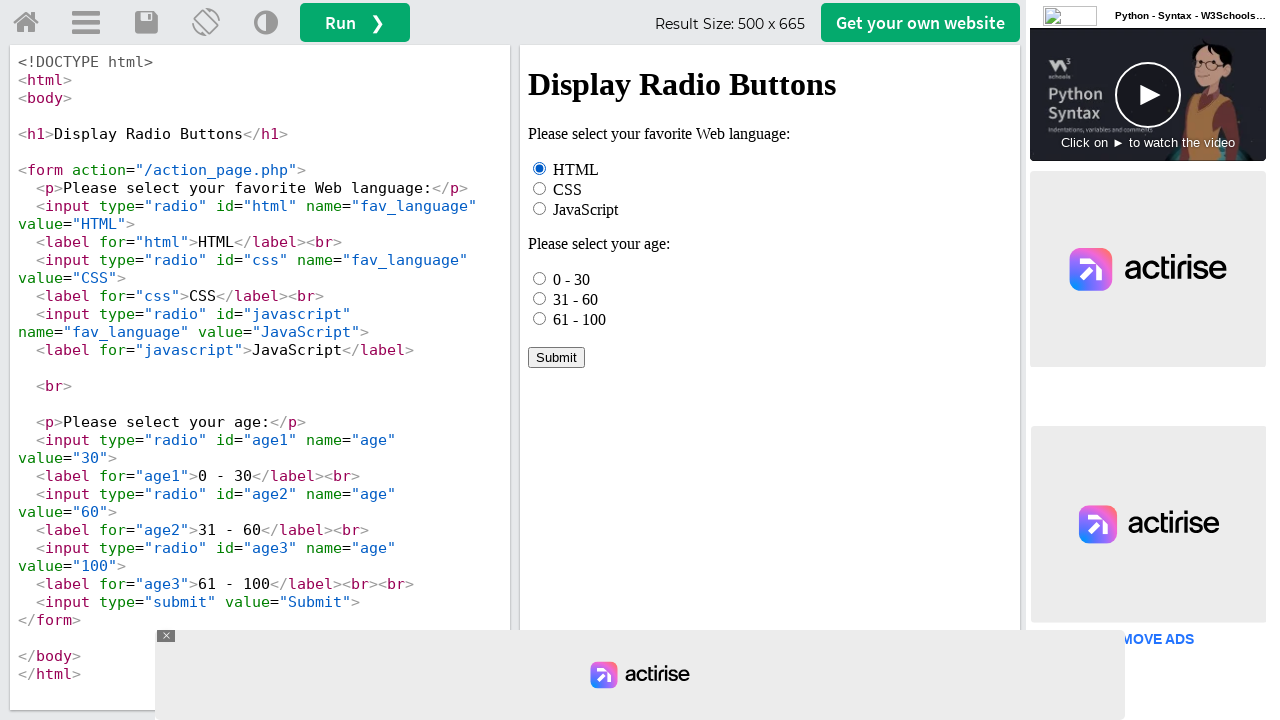